Navigates from Hudl's landing page to the login page by clicking through the login selection menu

Starting URL: https://www.hudl.com/en_gb/

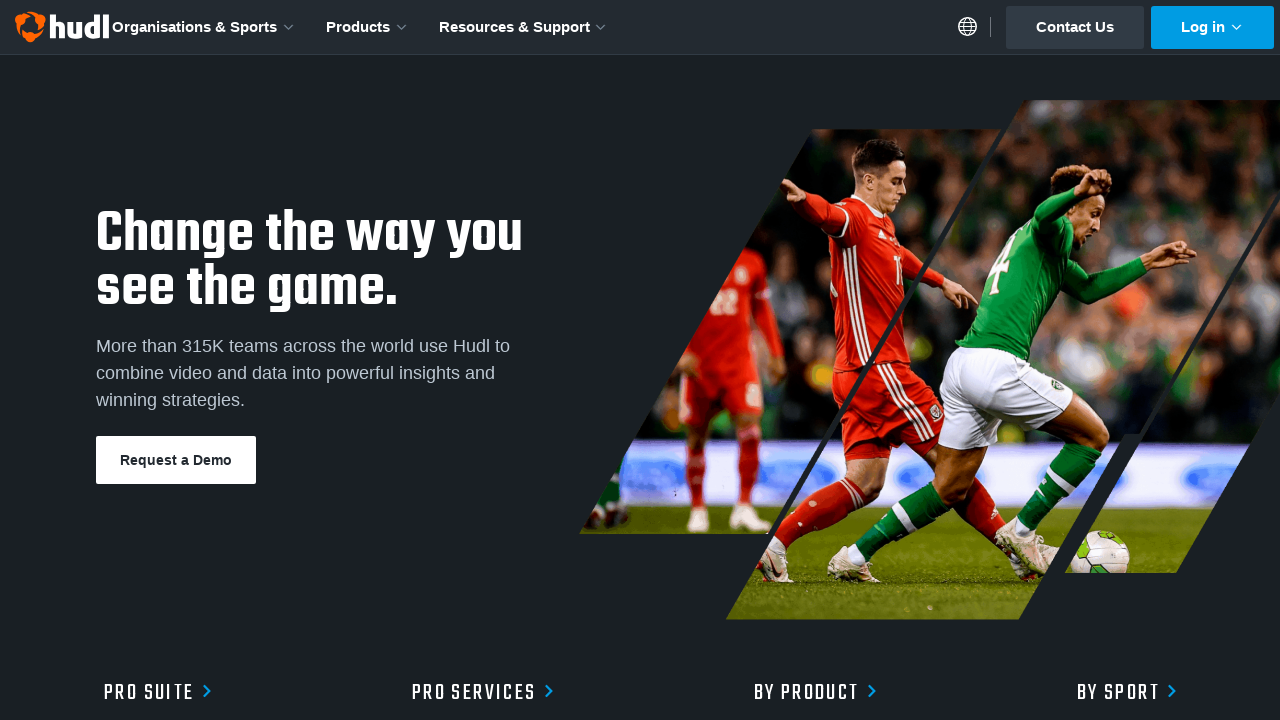

Navigated to Hudl landing page
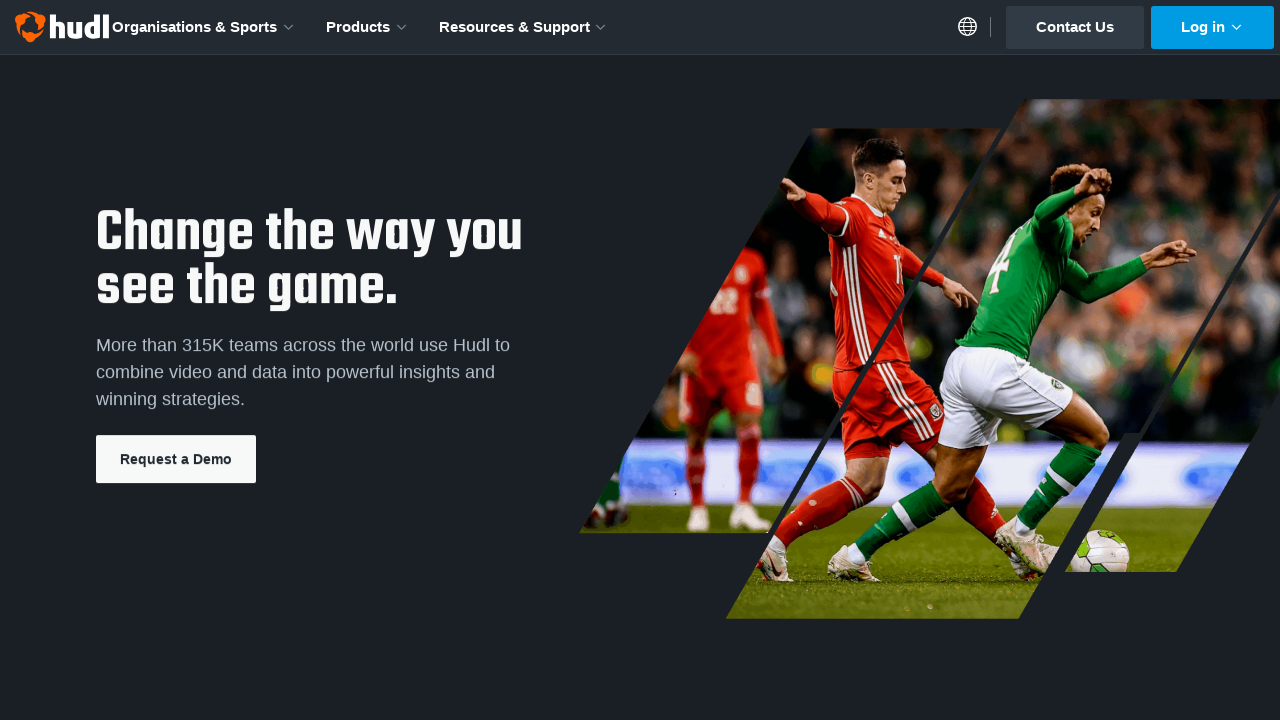

Clicked on login select dropdown button at (1213, 27) on [data-qa-id='login-select']
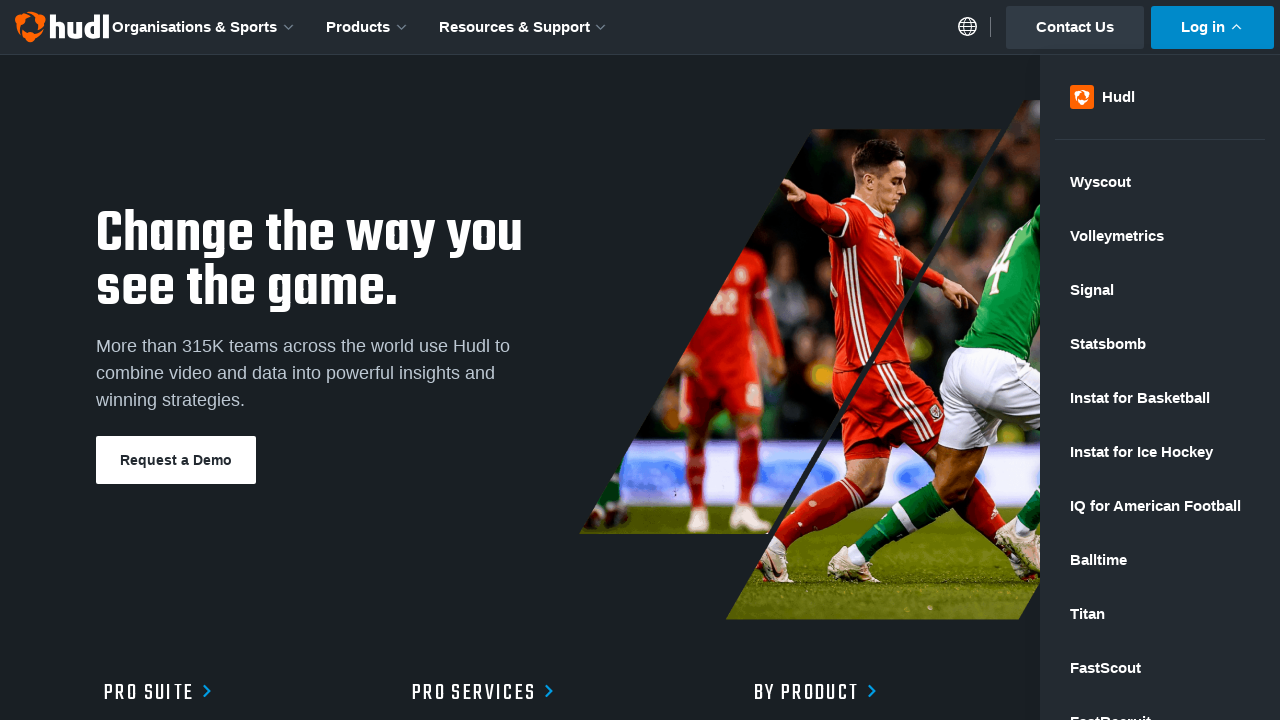

Clicked on Hudl login option from menu at (1160, 96) on [data-qa-id='login-hudl']
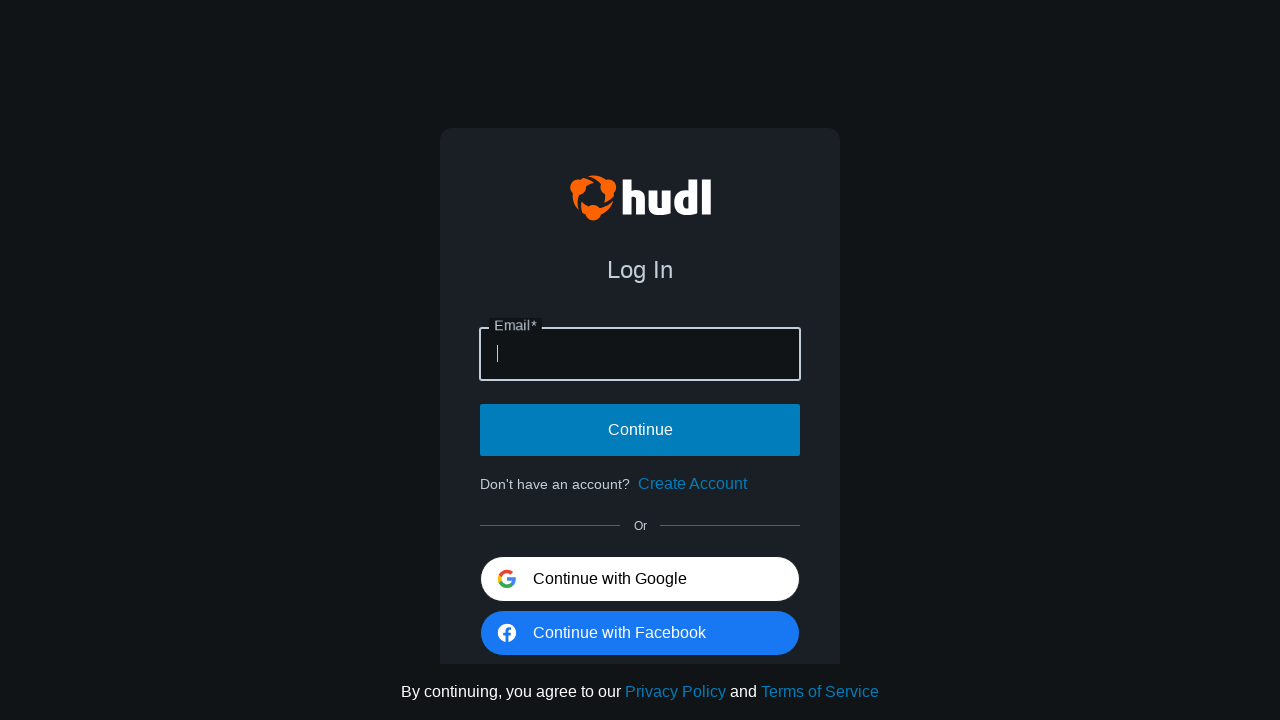

Login page loaded successfully with Hudl custom logo
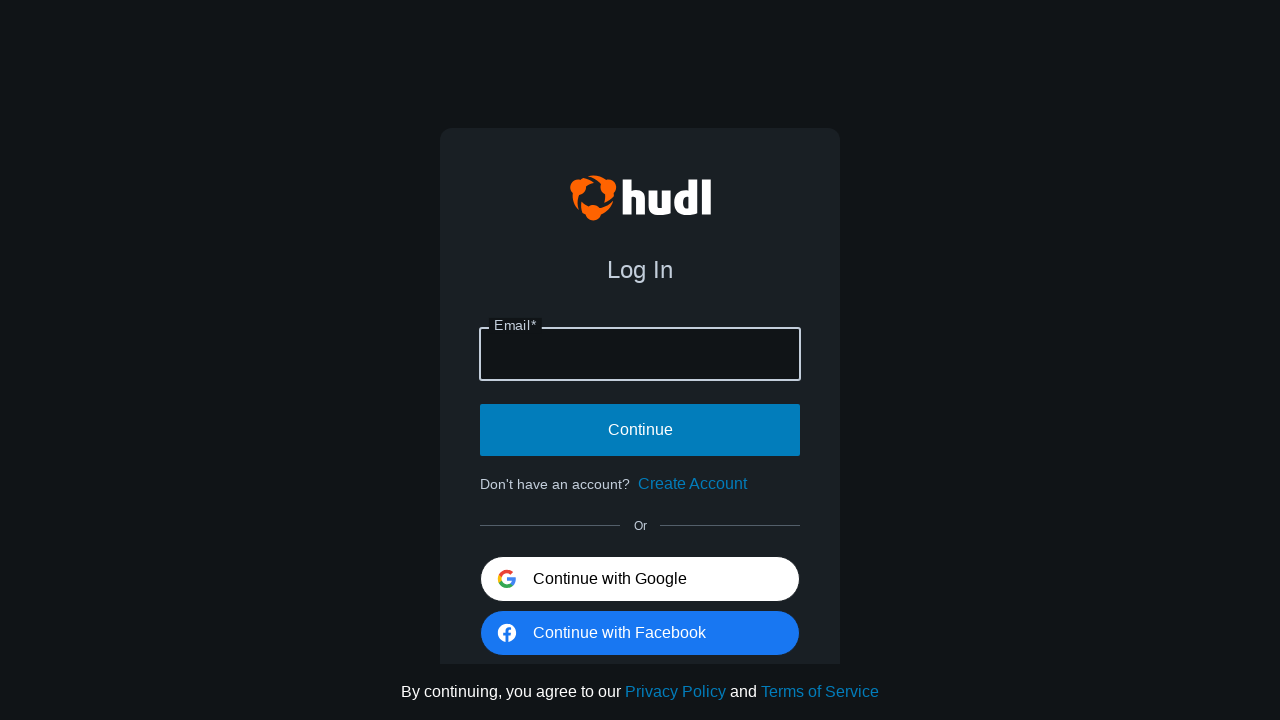

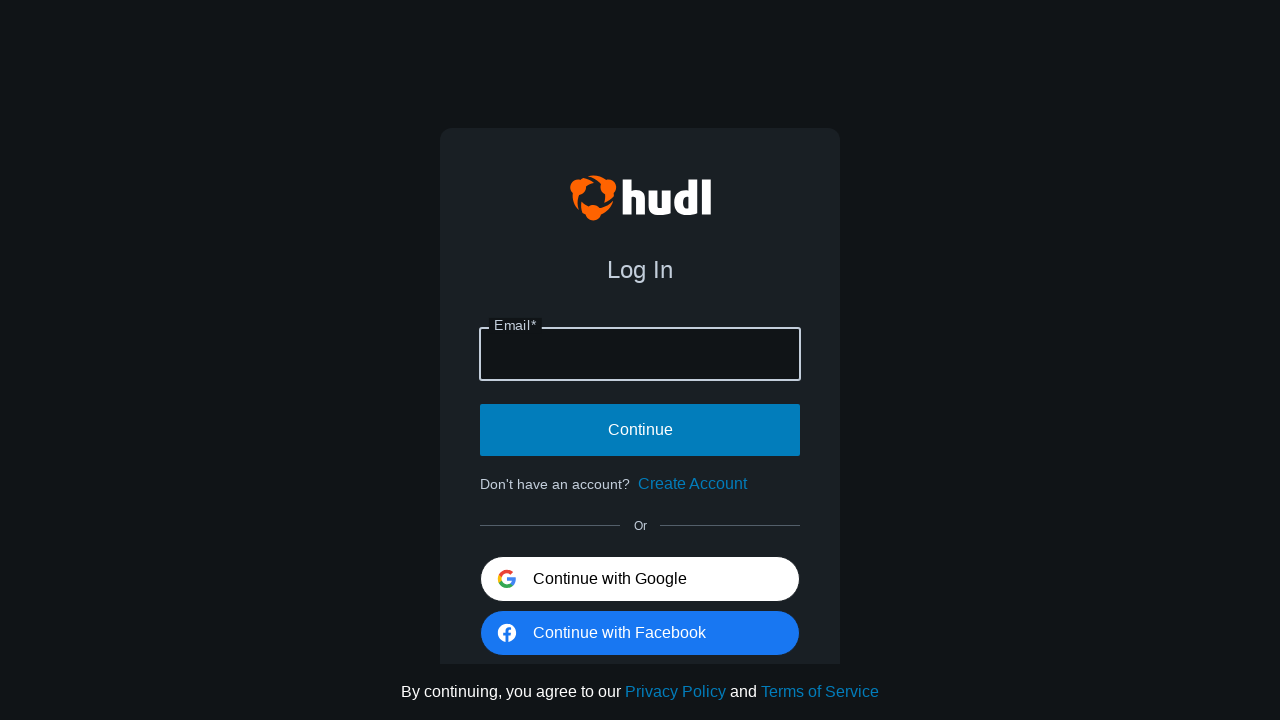